Tests form submission with empty email field (duplicate of TC1 scenario)

Starting URL: https://demoqa.com/automation-practice-form

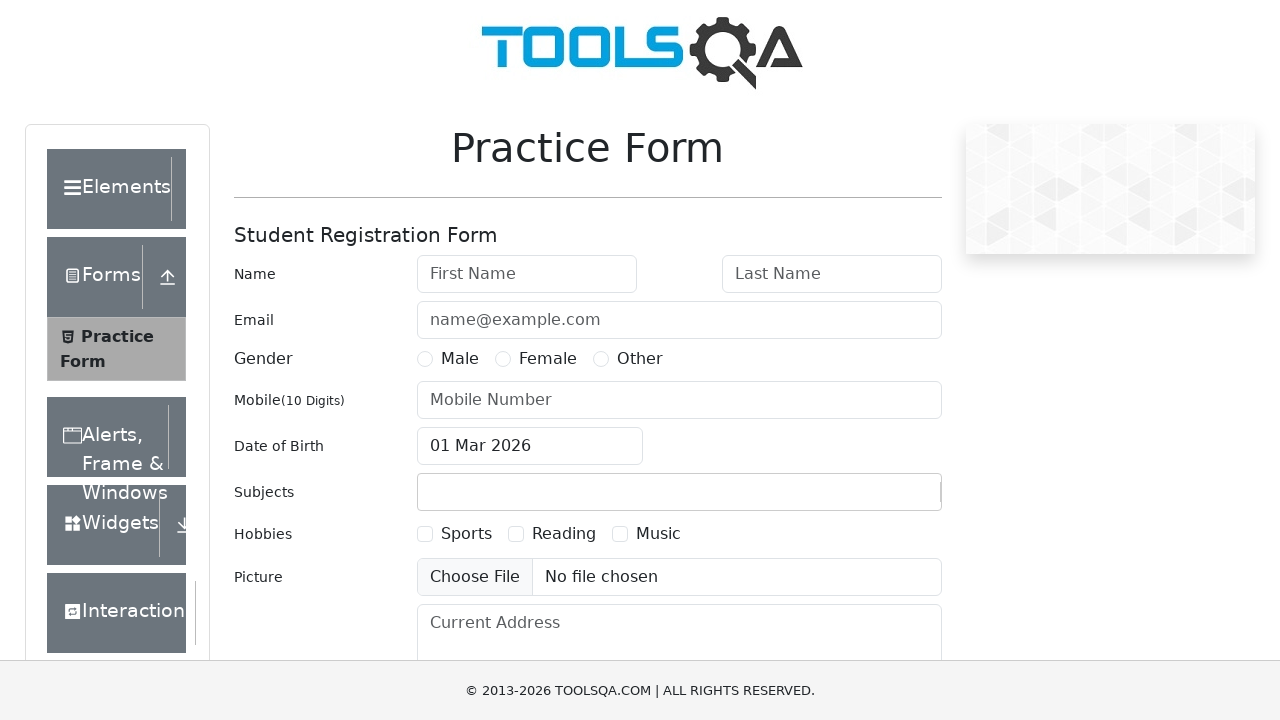

Filled first name field with 'Akshaya' on input#firstName
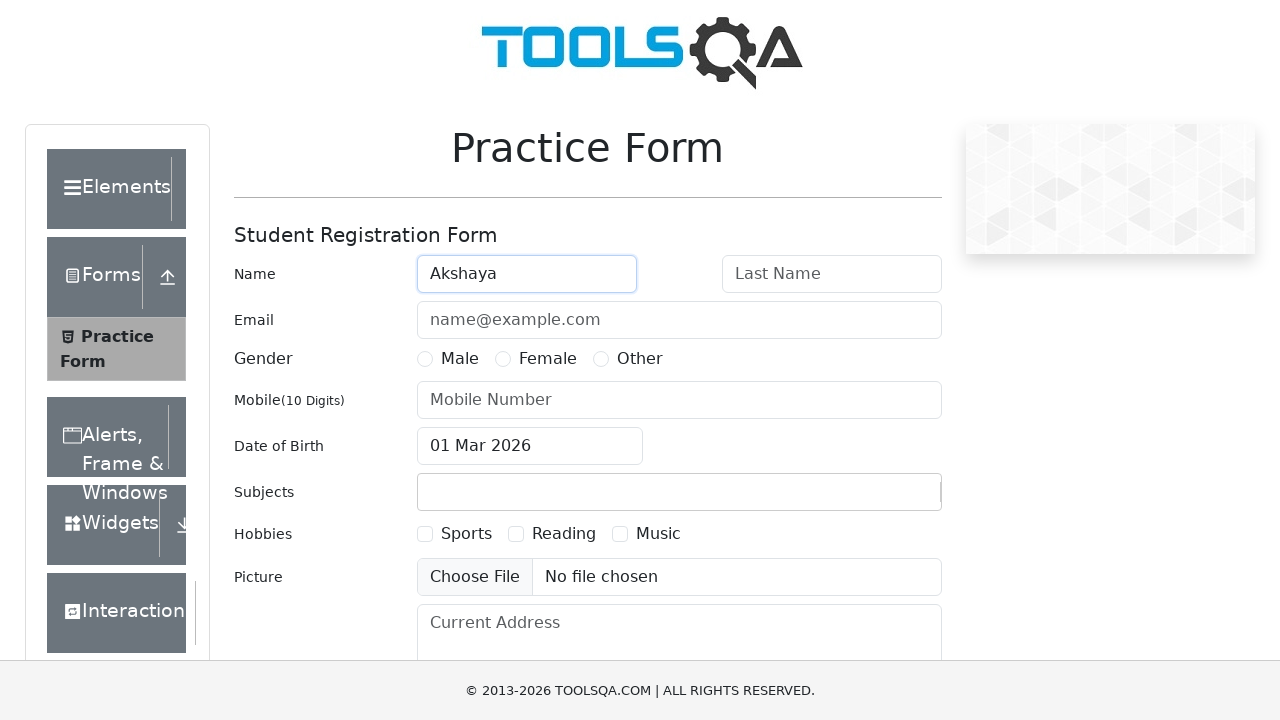

Filled last name field with 'Jain' on input#lastName
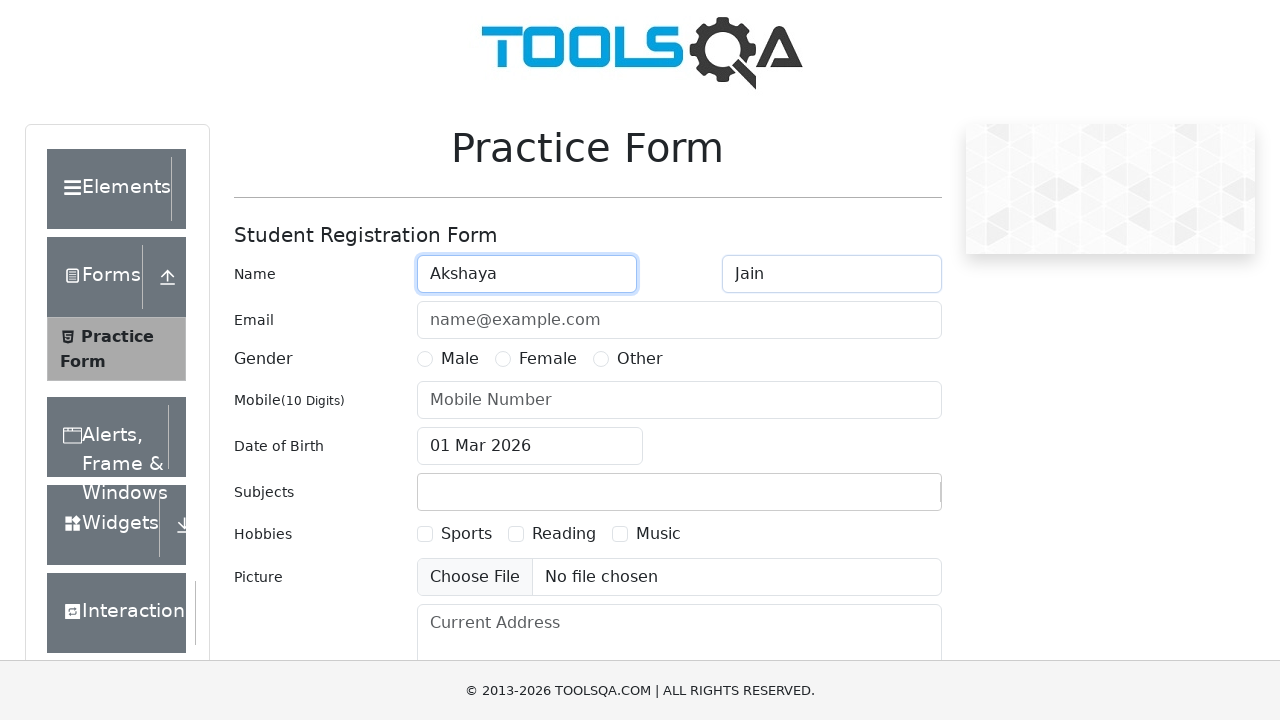

Left email field empty (TC5 scenario - testing form submission with empty email) on input#userEmail
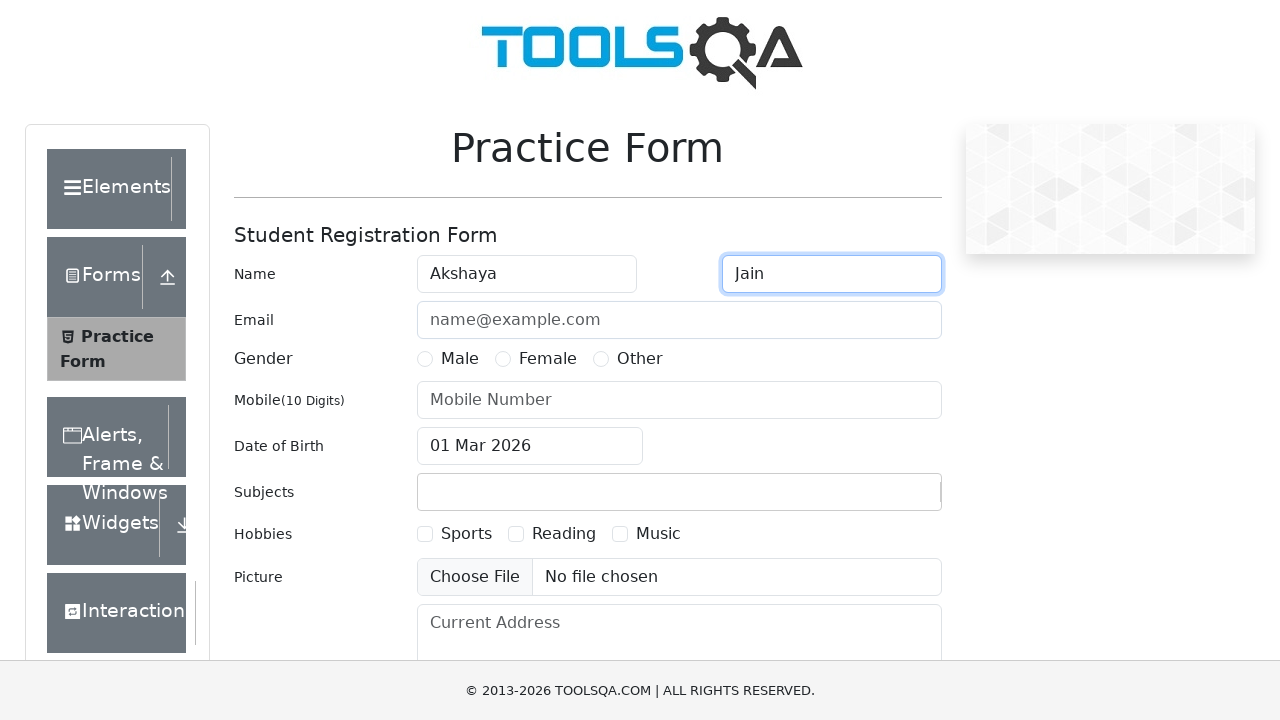

Selected Female gender option at (548, 359) on label:has-text('Female')
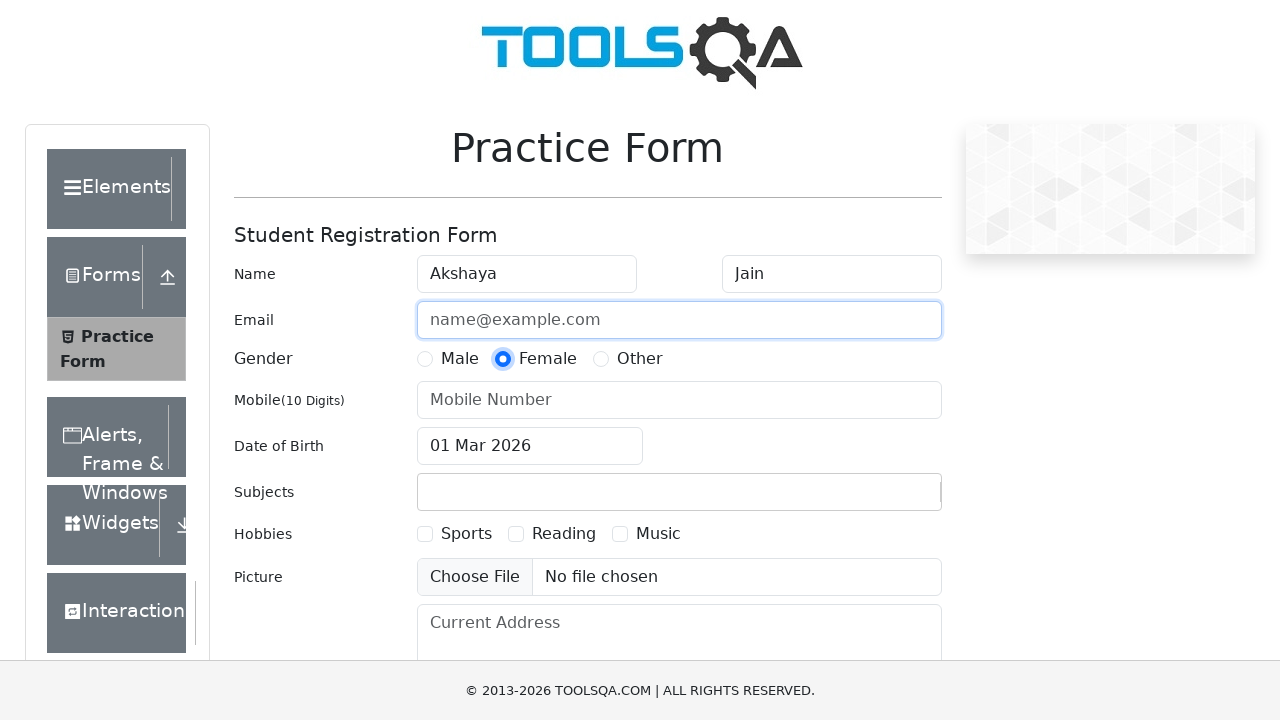

Filled phone number field with '9822385578' on input#userNumber
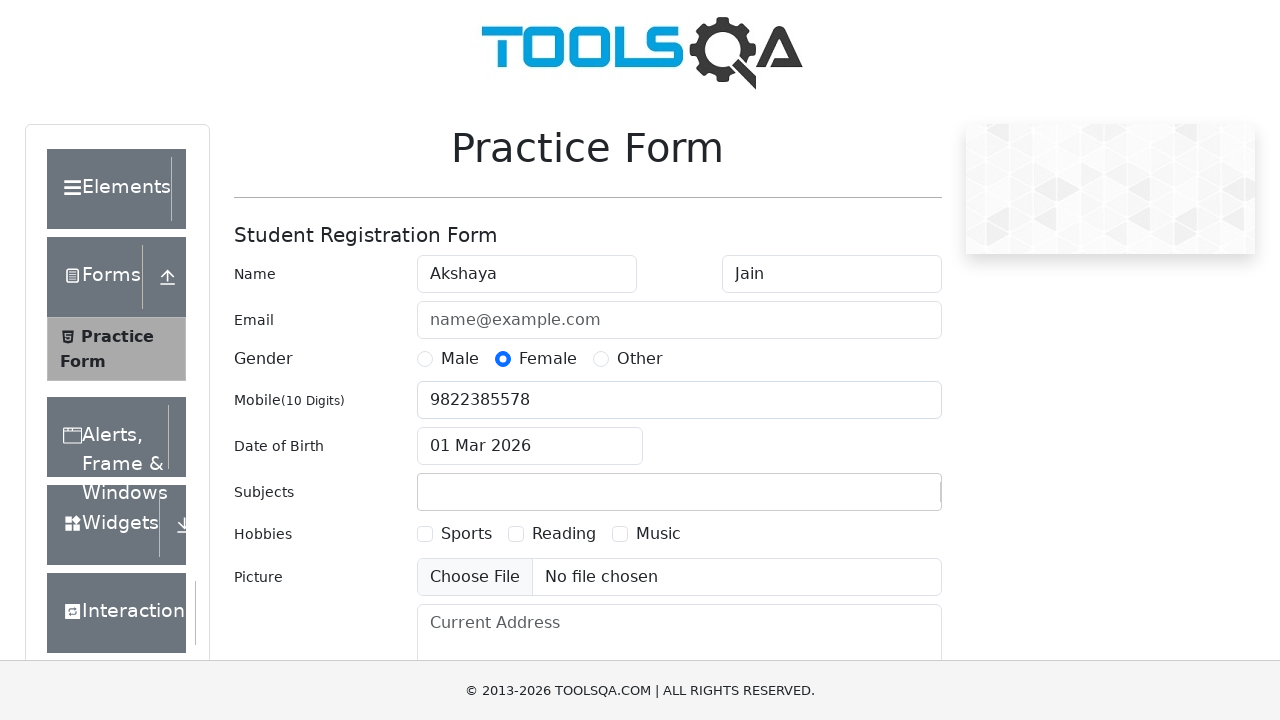

Scrolled to submit button
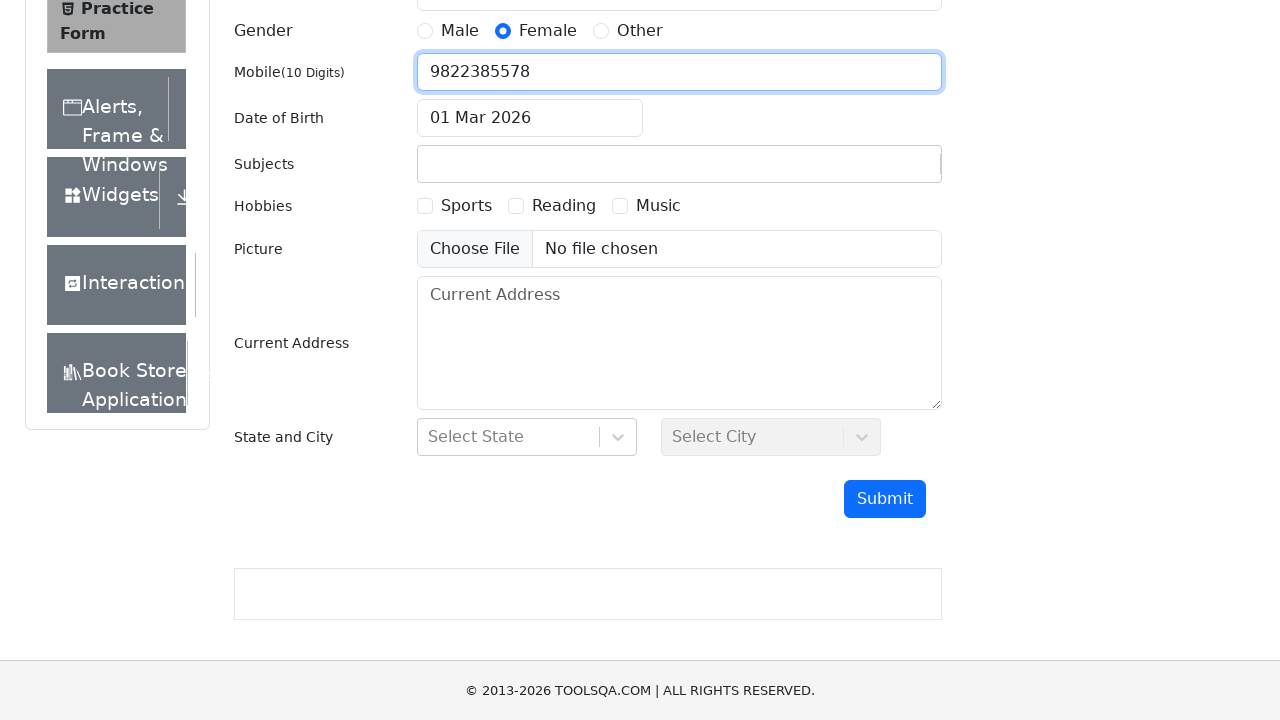

Clicked submit button to attempt form submission with empty email at (885, 499) on button#submit
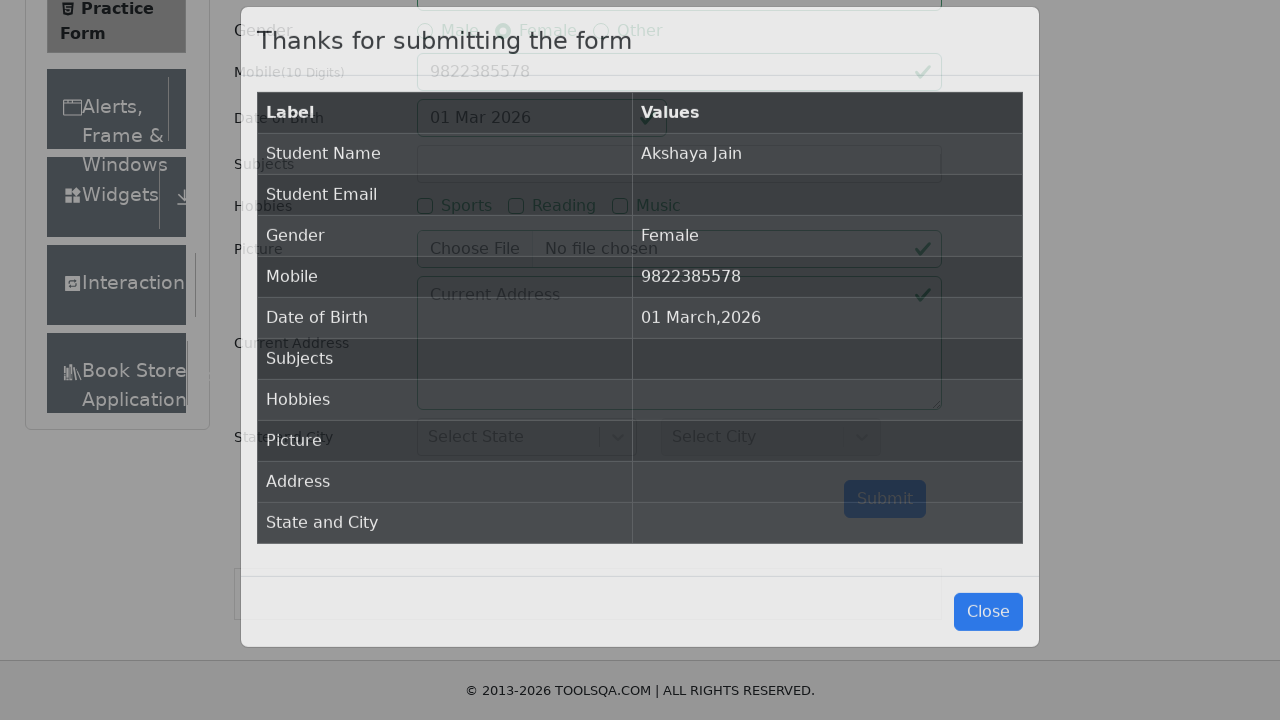

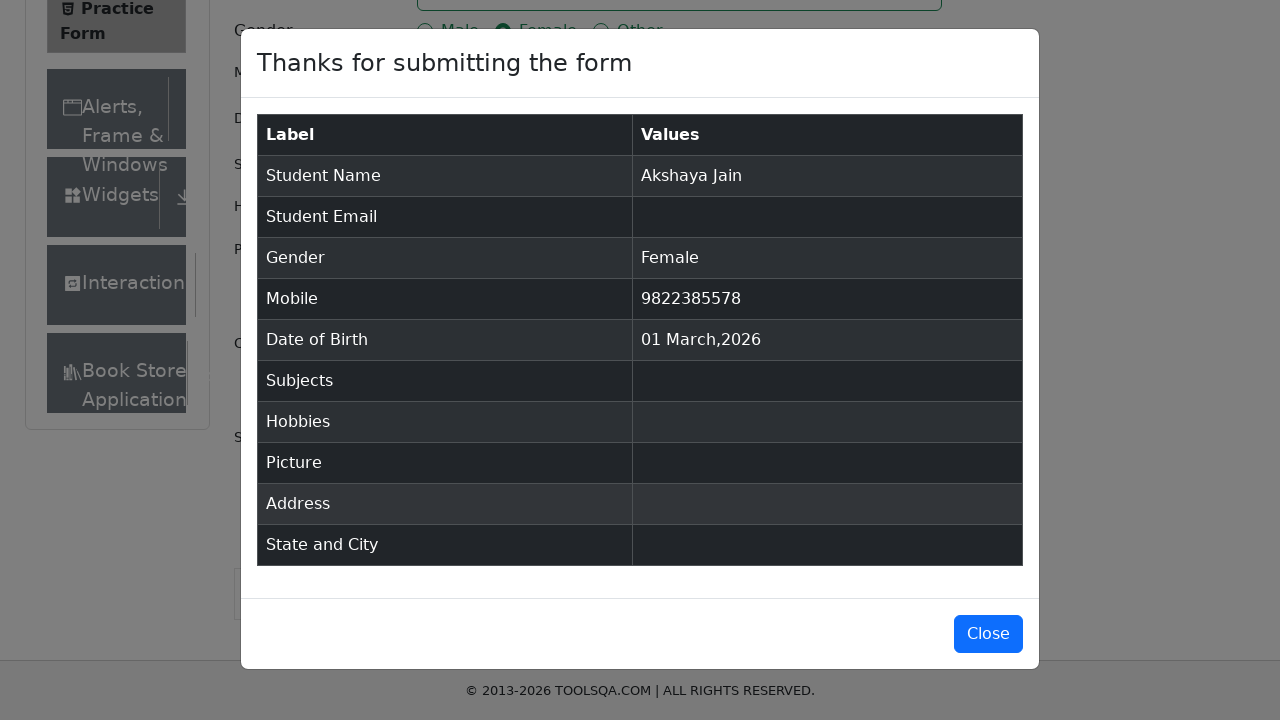